Navigates to Playwright documentation site and clicks the "Get started" button to access the getting started guide

Starting URL: https://playwright.dev/

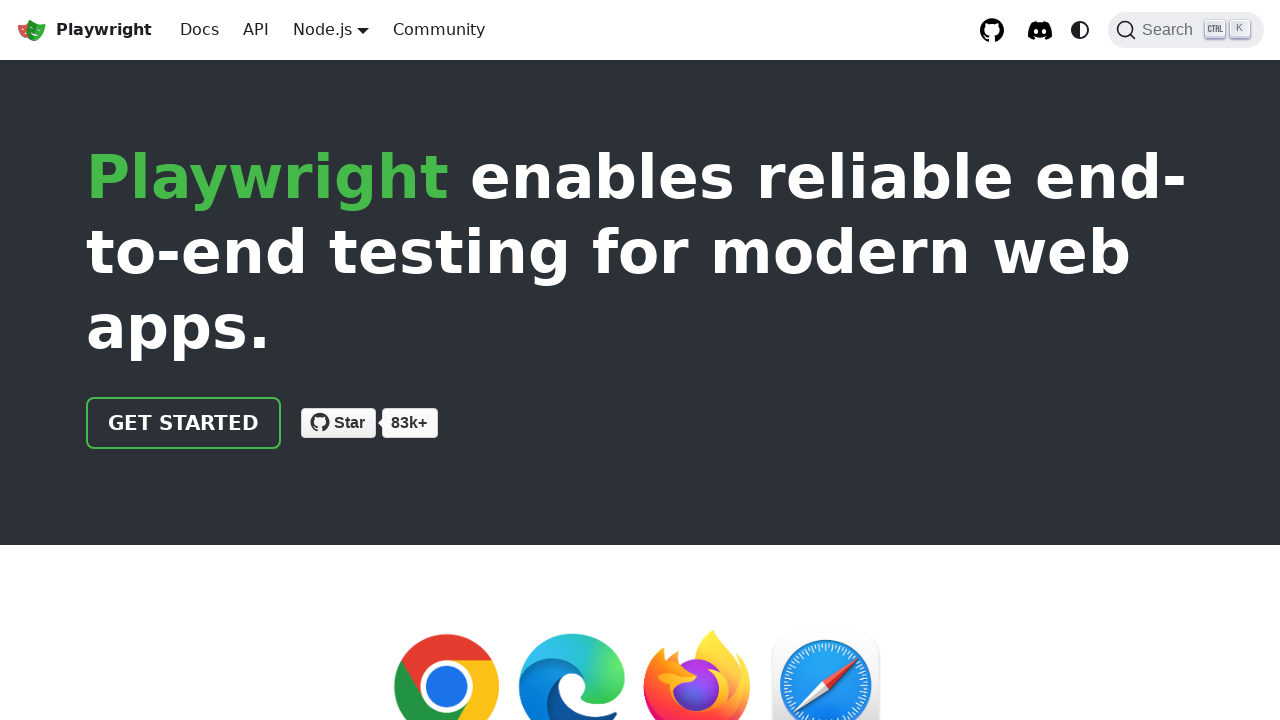

Clicked 'Get started' button to access the getting started guide at (184, 423) on text=Get started
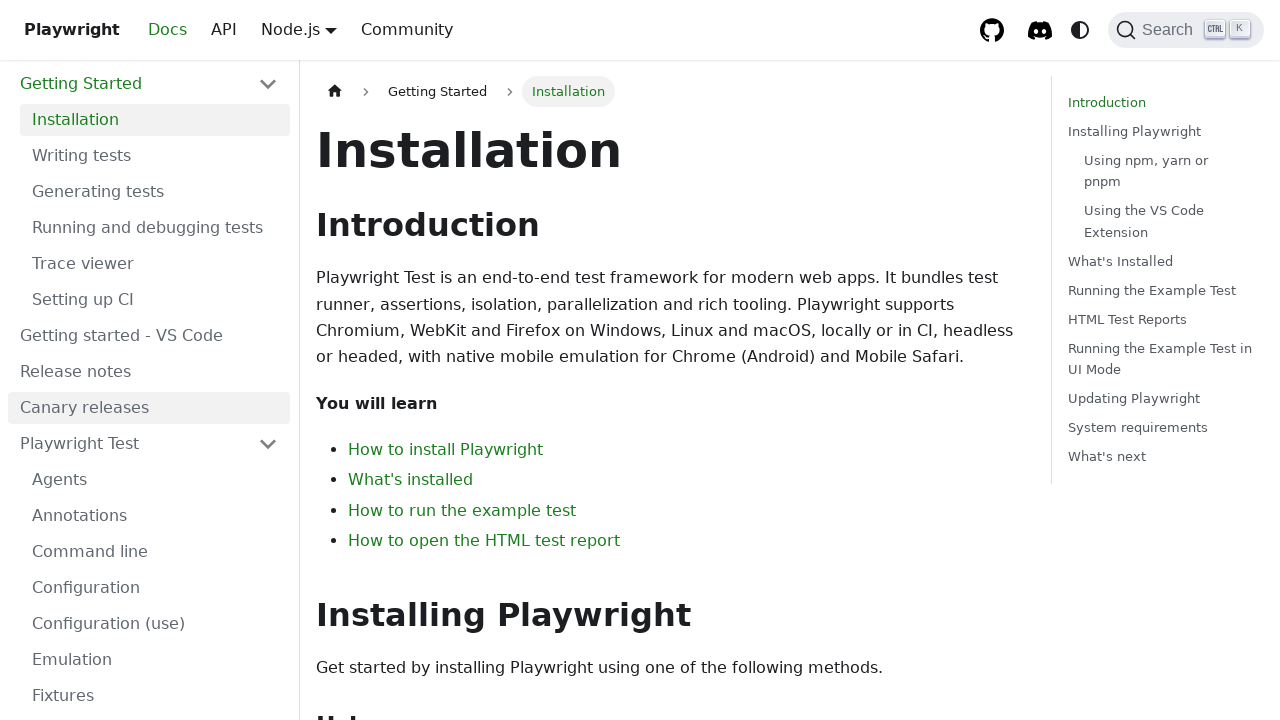

Waited for page navigation to complete (networkidle)
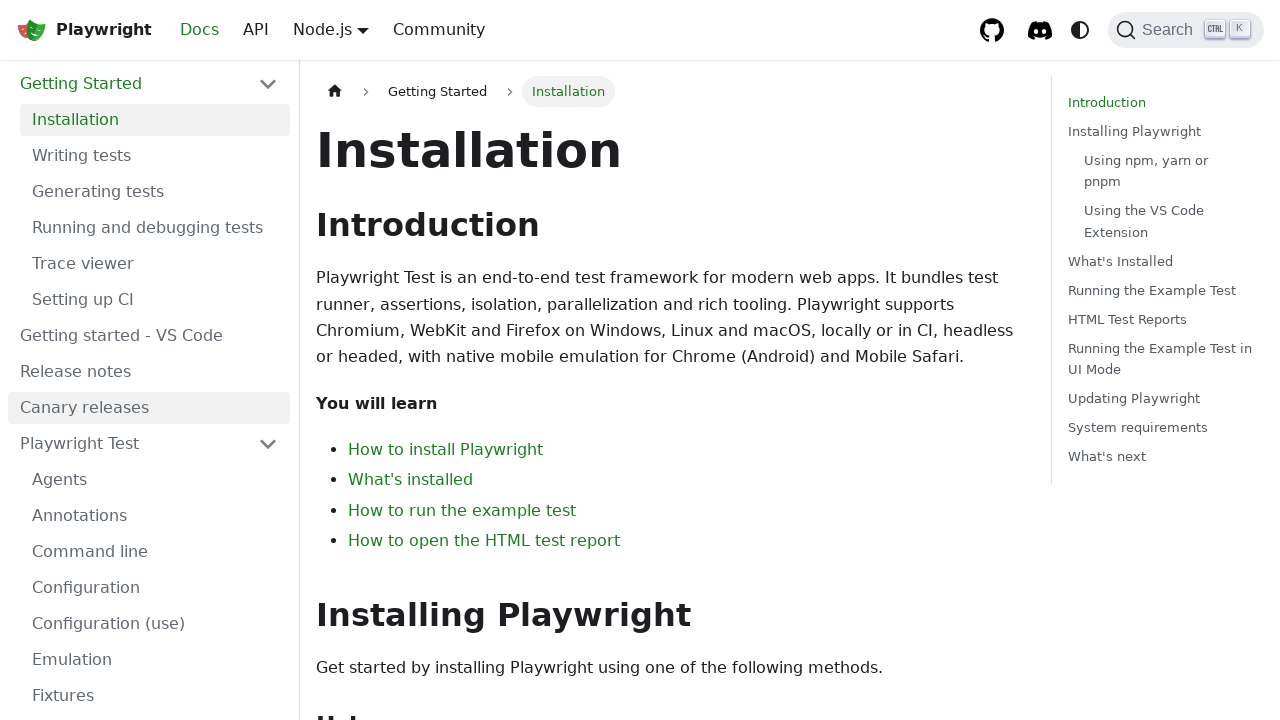

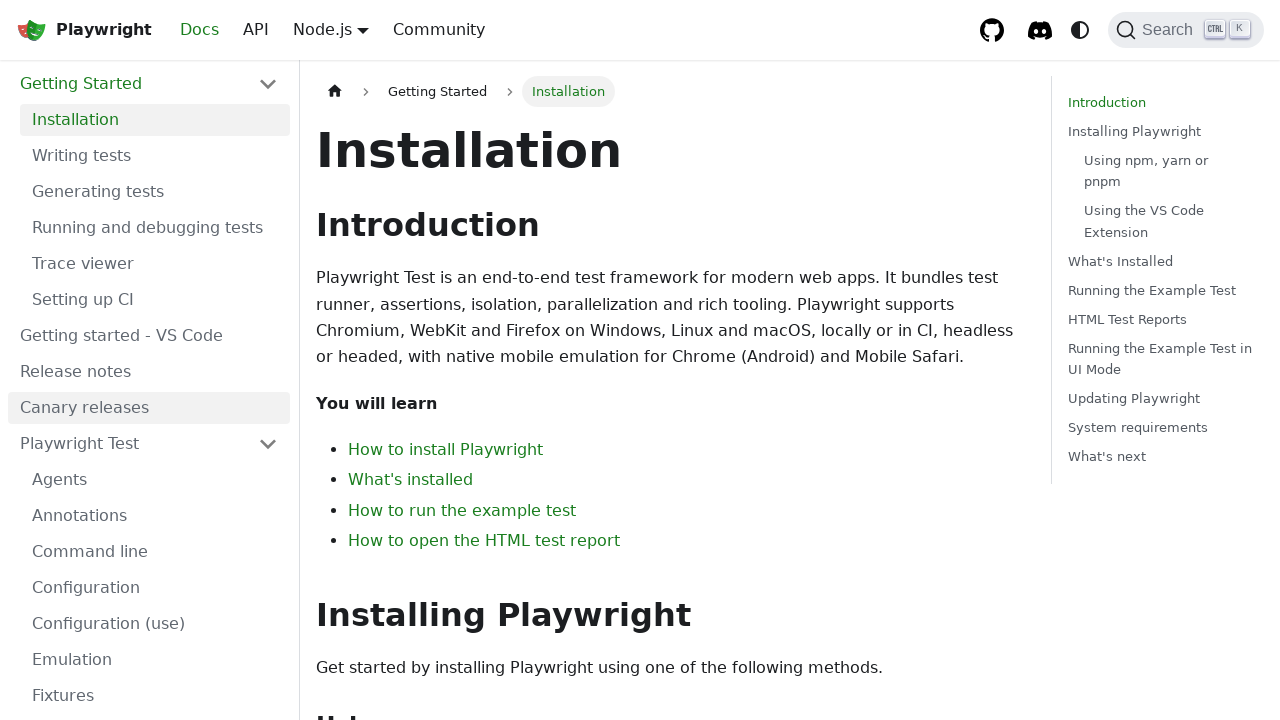